Tests search functionality on Interia.pl by entering a search query and clicking the search button

Starting URL: https://www.interia.pl/

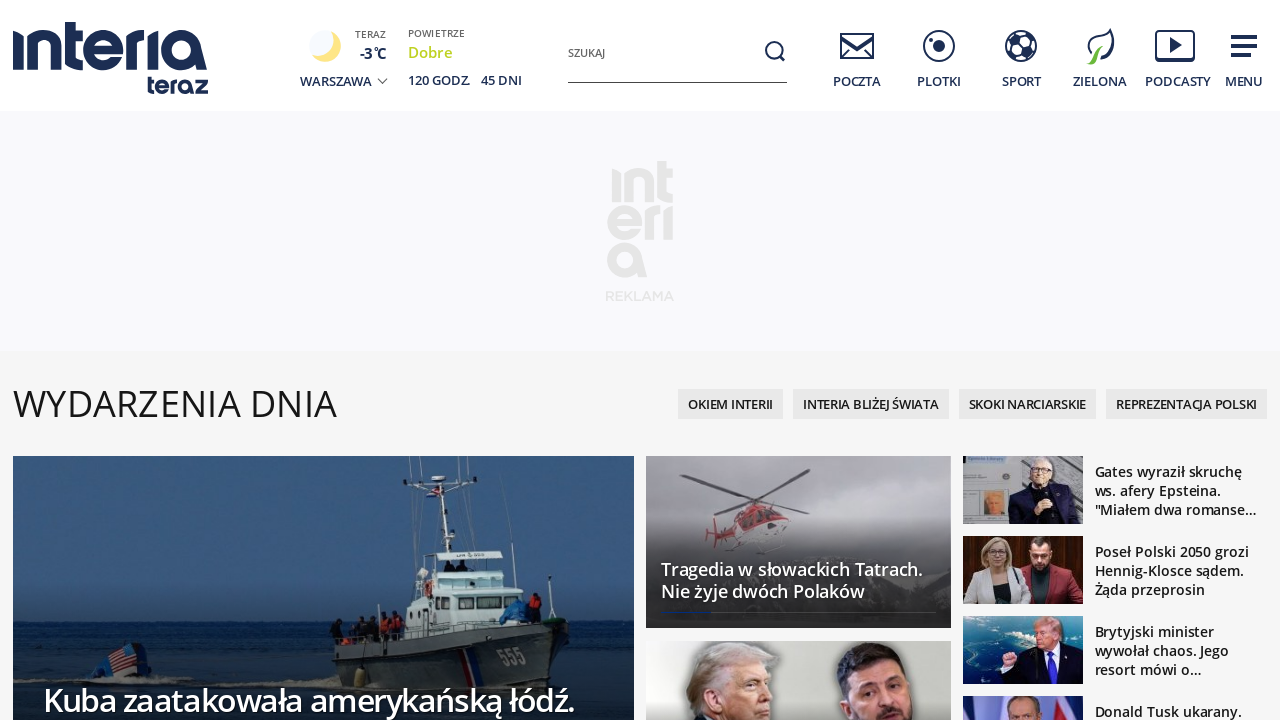

Filled search field with 'world news' on .search-field
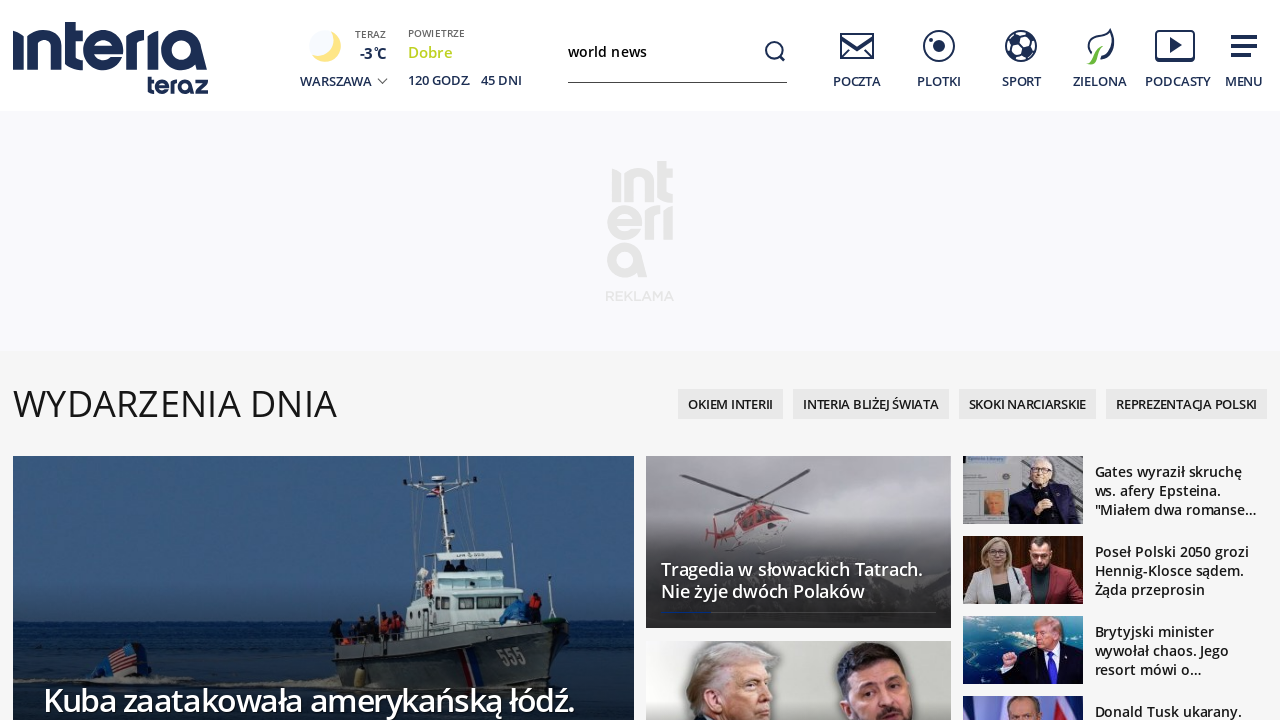

Clicked search button to execute search at (775, 51) on .search-button
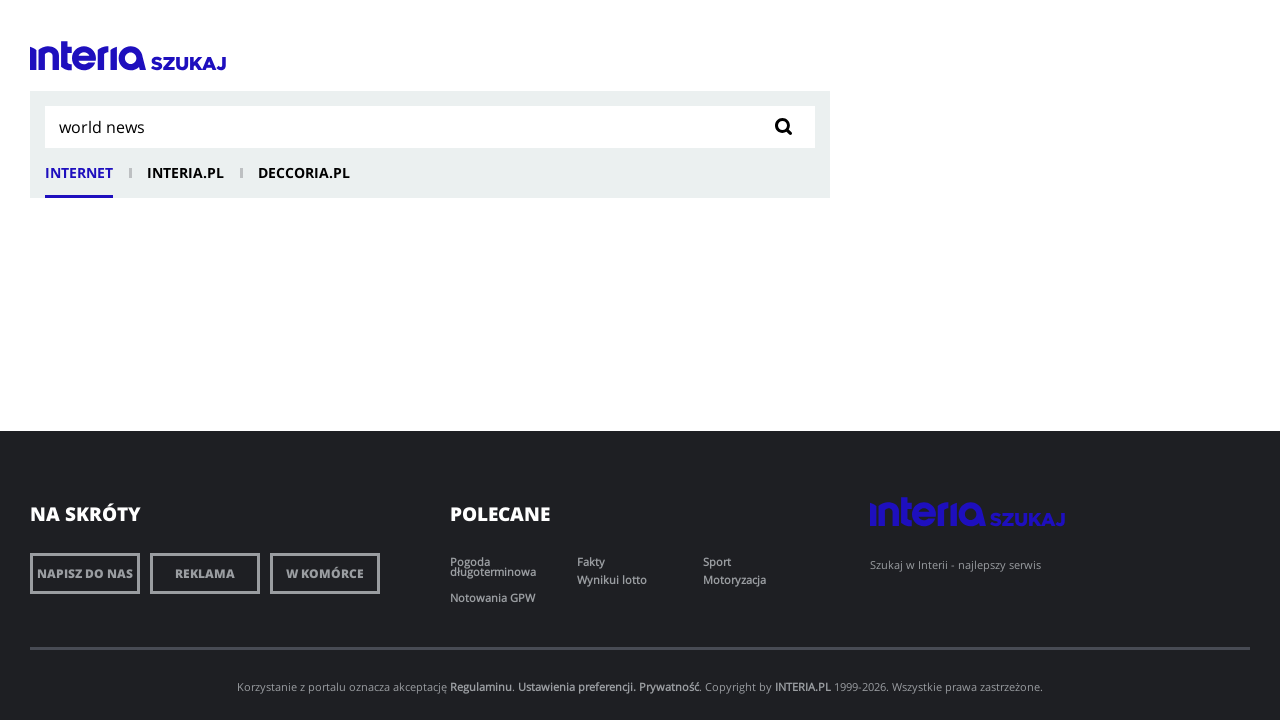

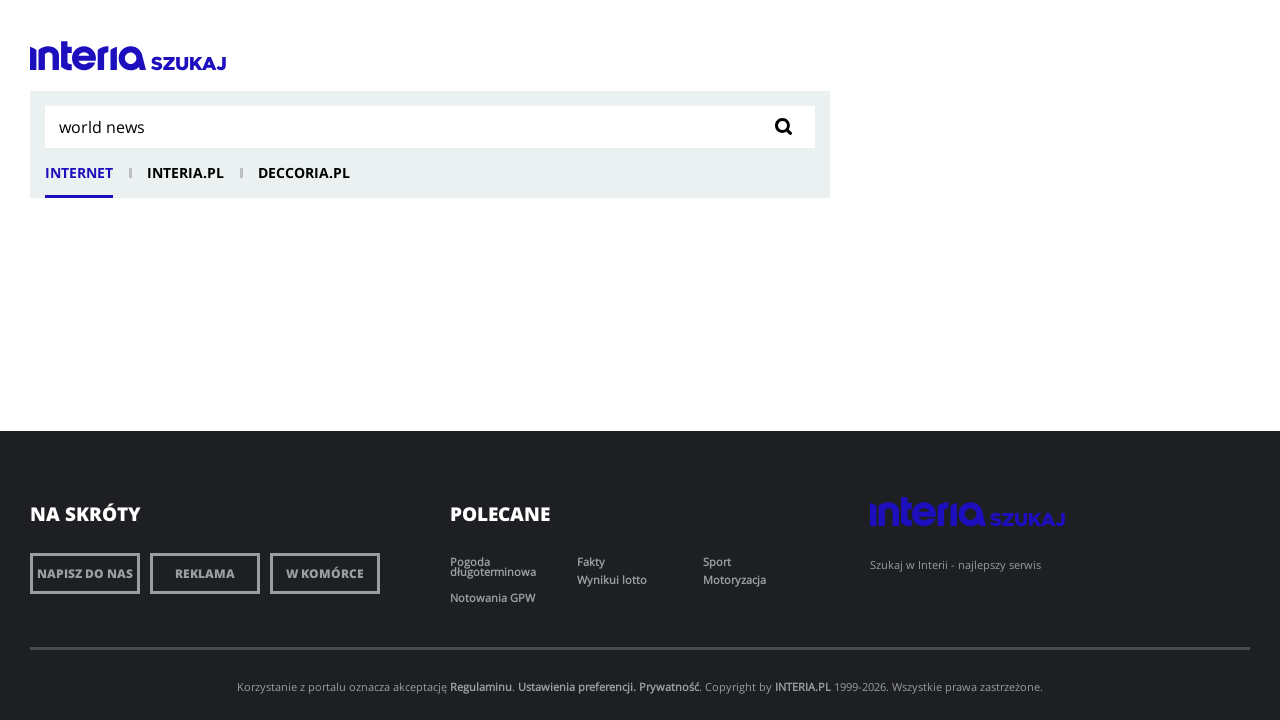